Tests that an exit intent modal appears when the mouse leaves the browser viewport by dispatching a mouseleave event on the HTML element and verifying the modal text becomes visible.

Starting URL: https://the-internet.herokuapp.com/exit_intent

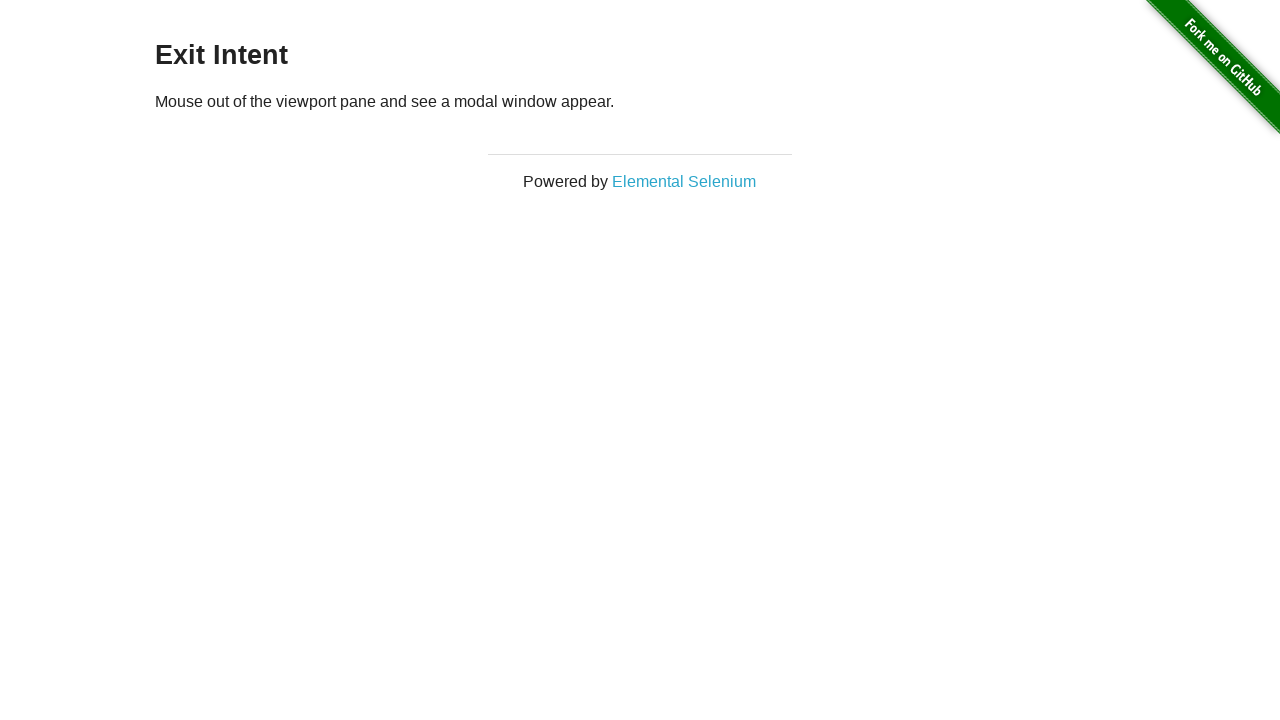

Dispatched mouseleave event on HTML element to trigger exit intent modal
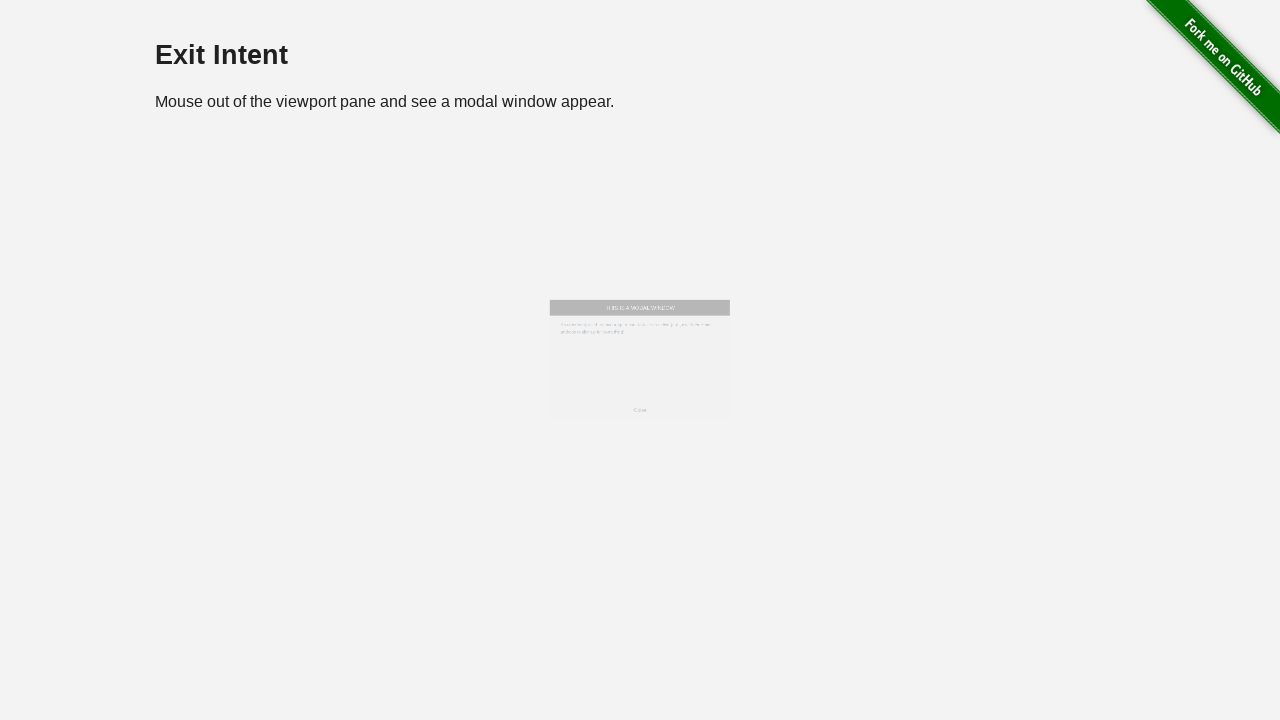

Exit intent modal text became visible
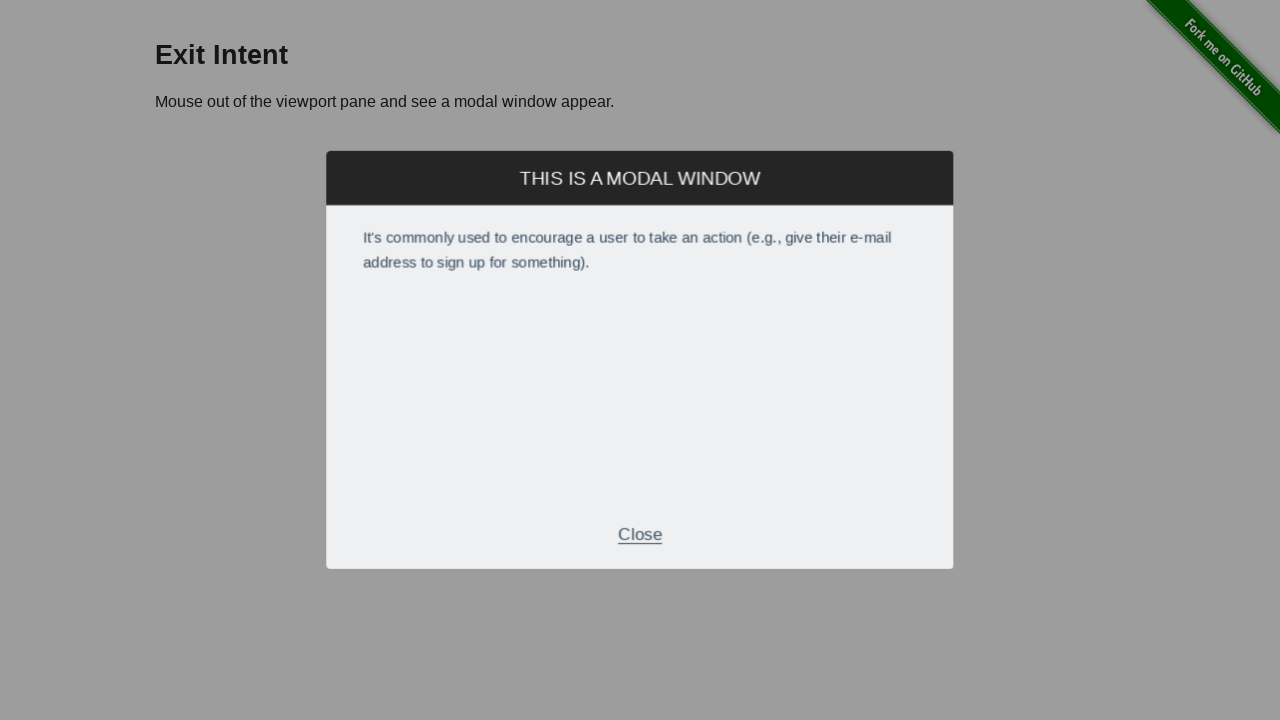

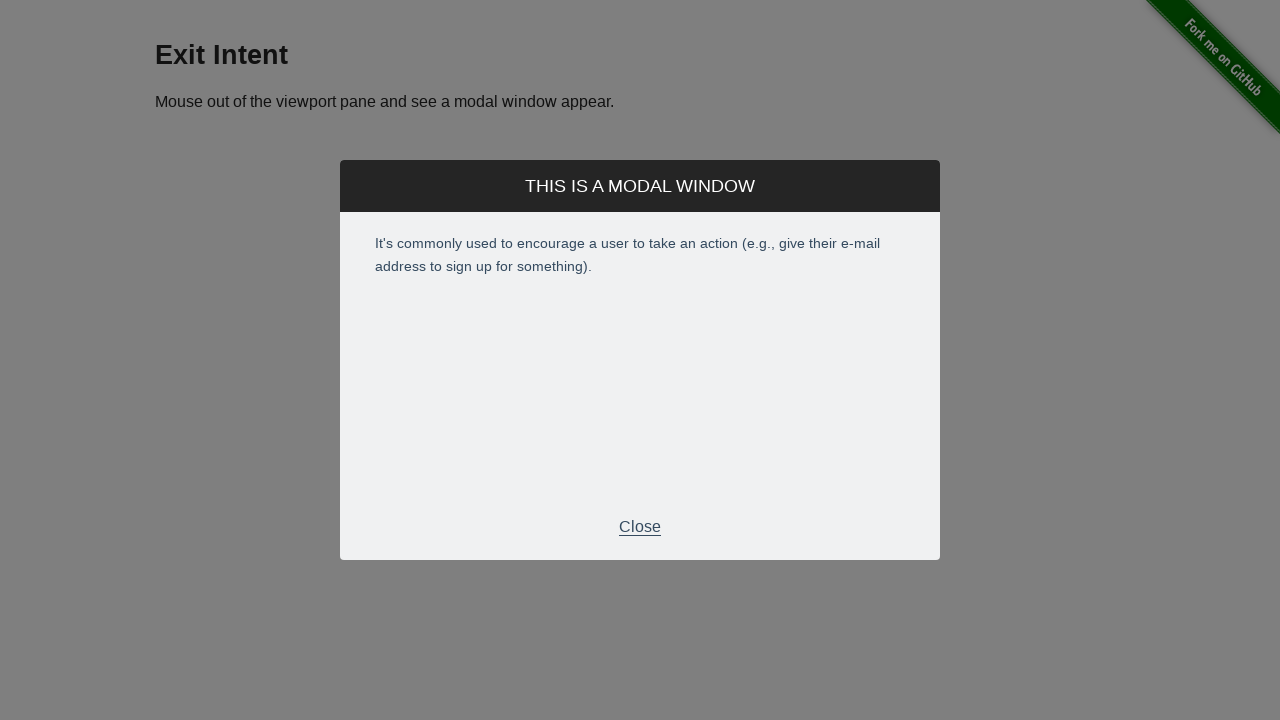